Navigates through research area pages on the Flinders website

Starting URL: https://www.flinders.edu.au/research

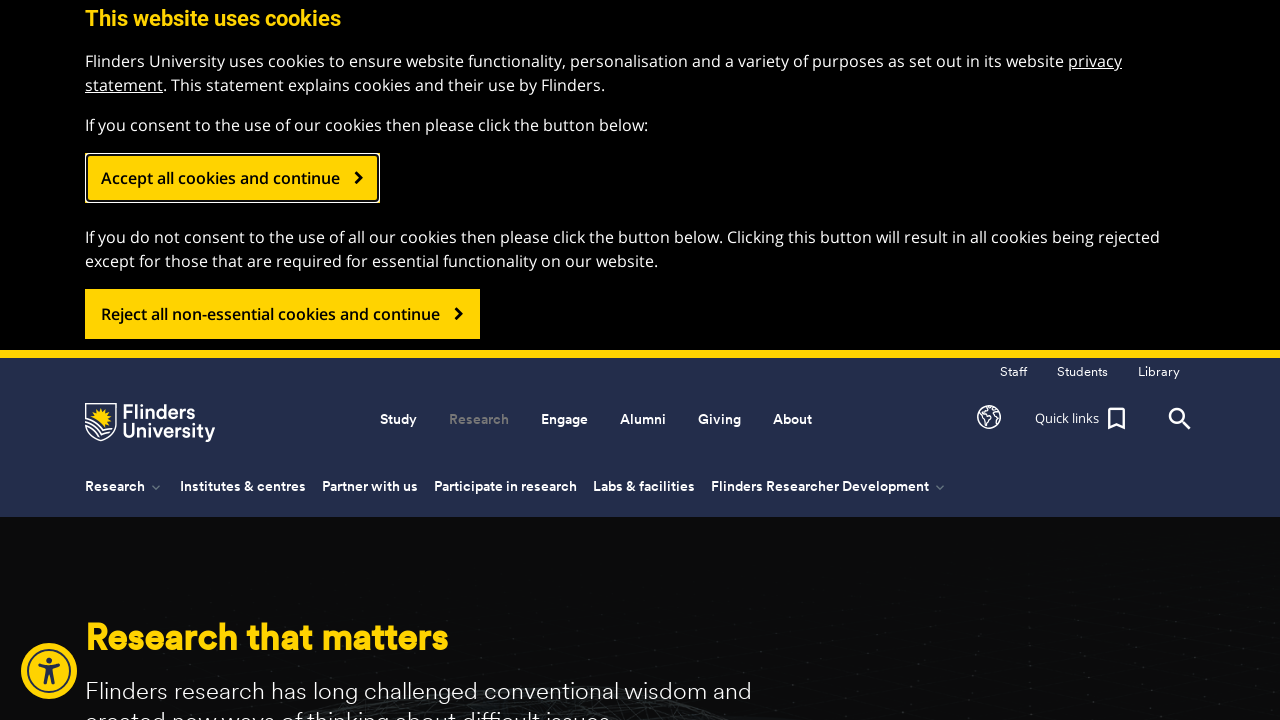

Navigated to Engineering and Technology research area page
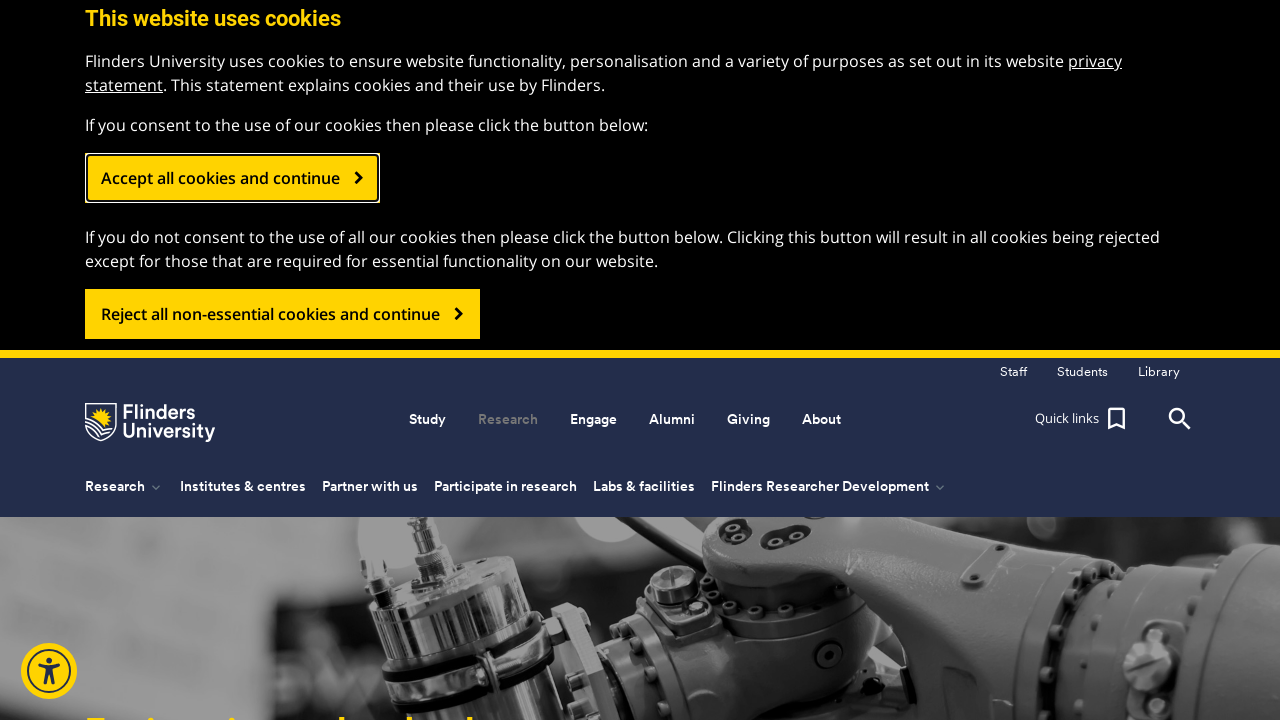

Navigated to Research Impact page
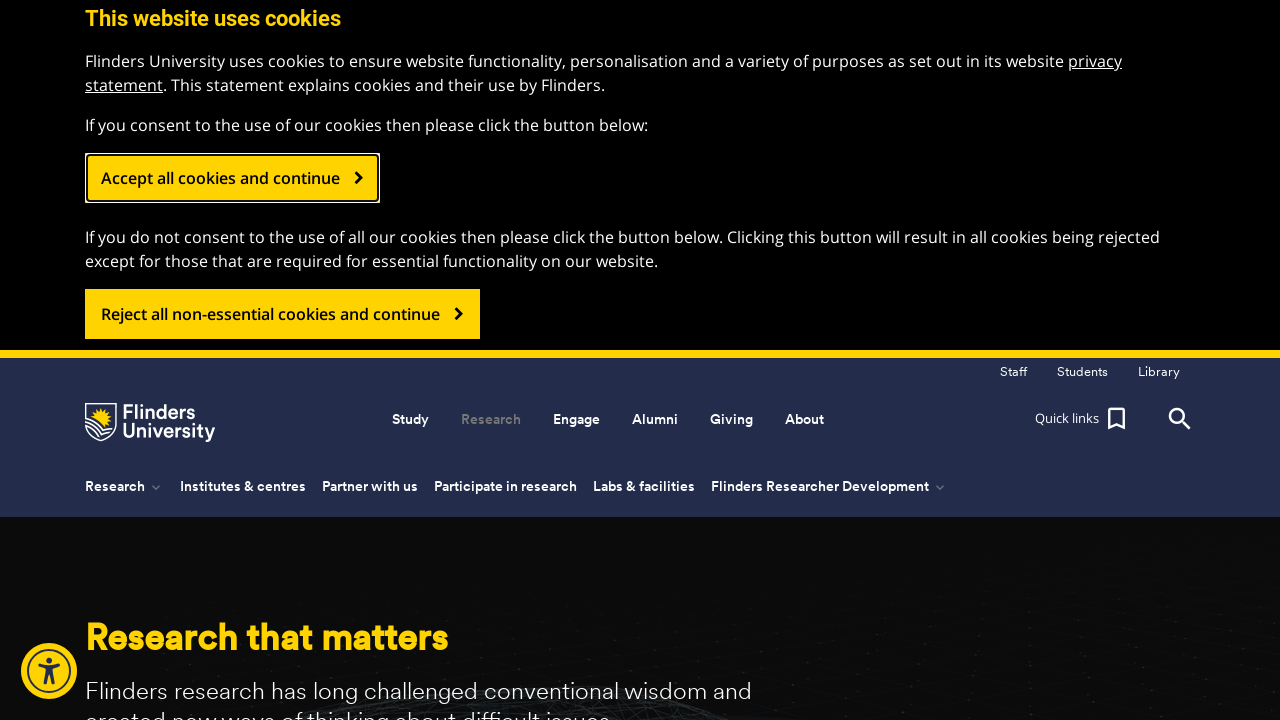

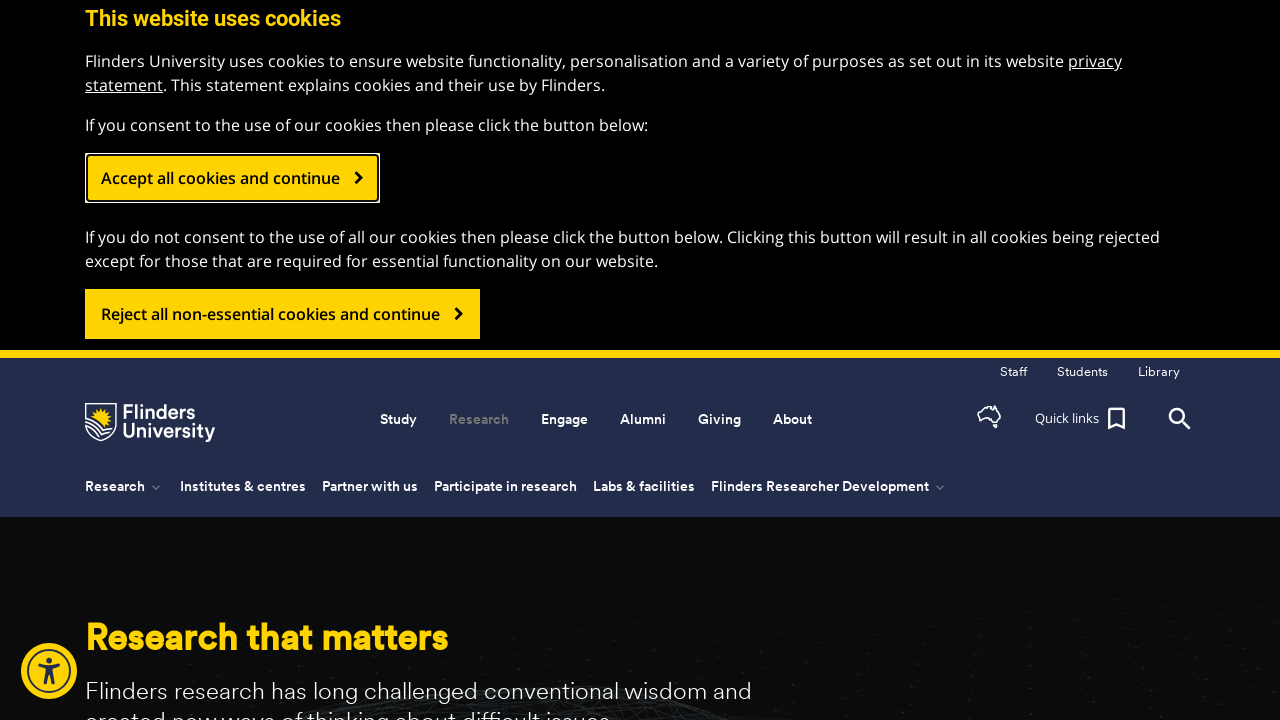